Tests the search functionality on Python.org by entering a search query and verifying that results are displayed

Starting URL: https://www.python.org

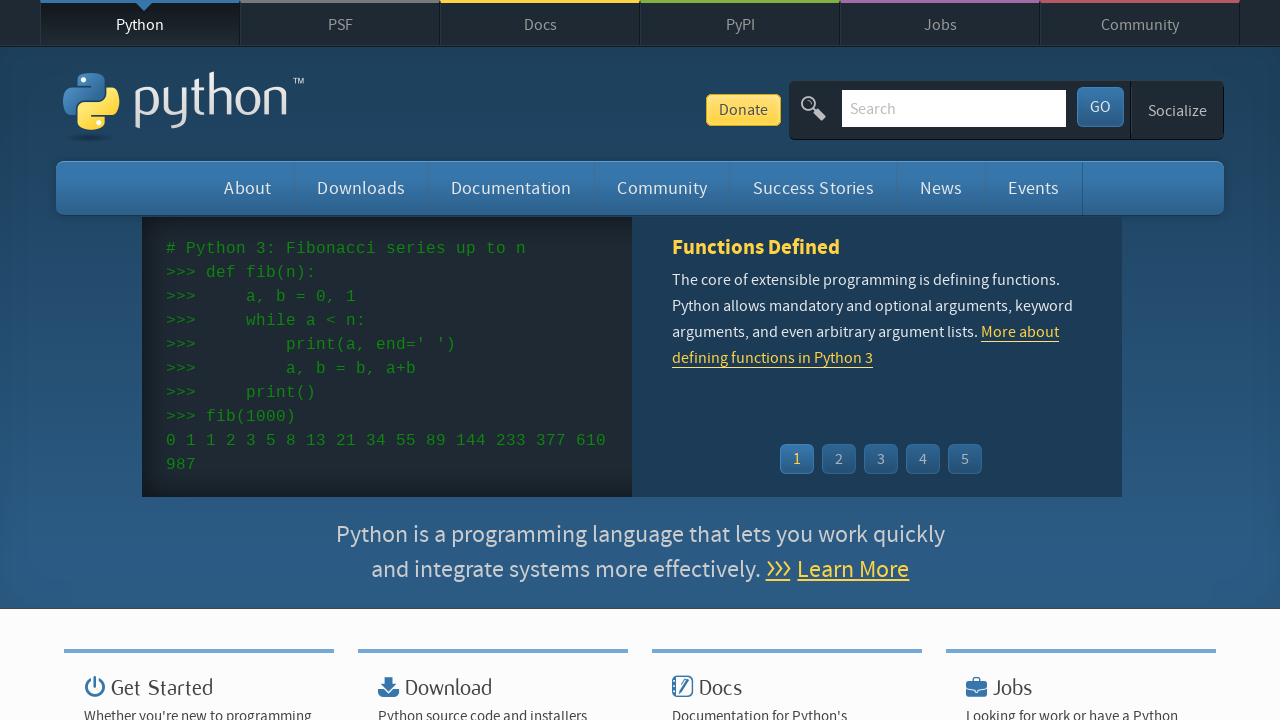

Cleared search field on #id-search-field
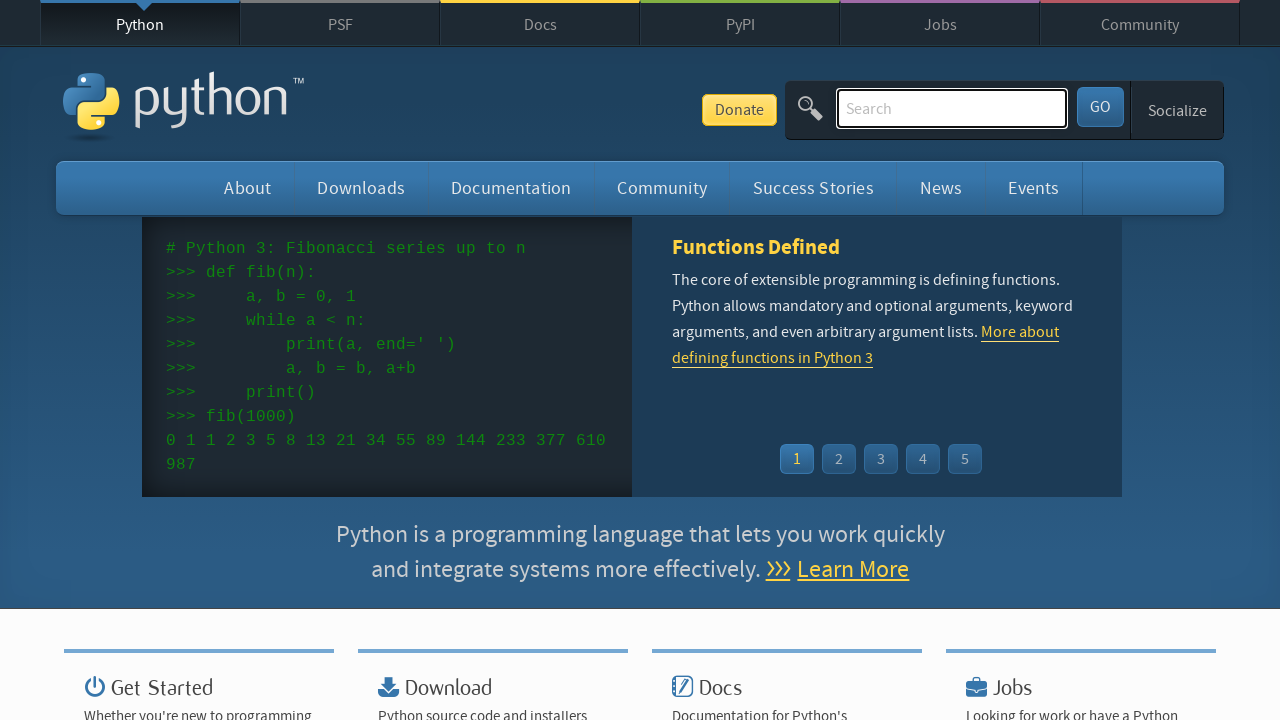

Filled search field with 'getting started in Python' on #id-search-field
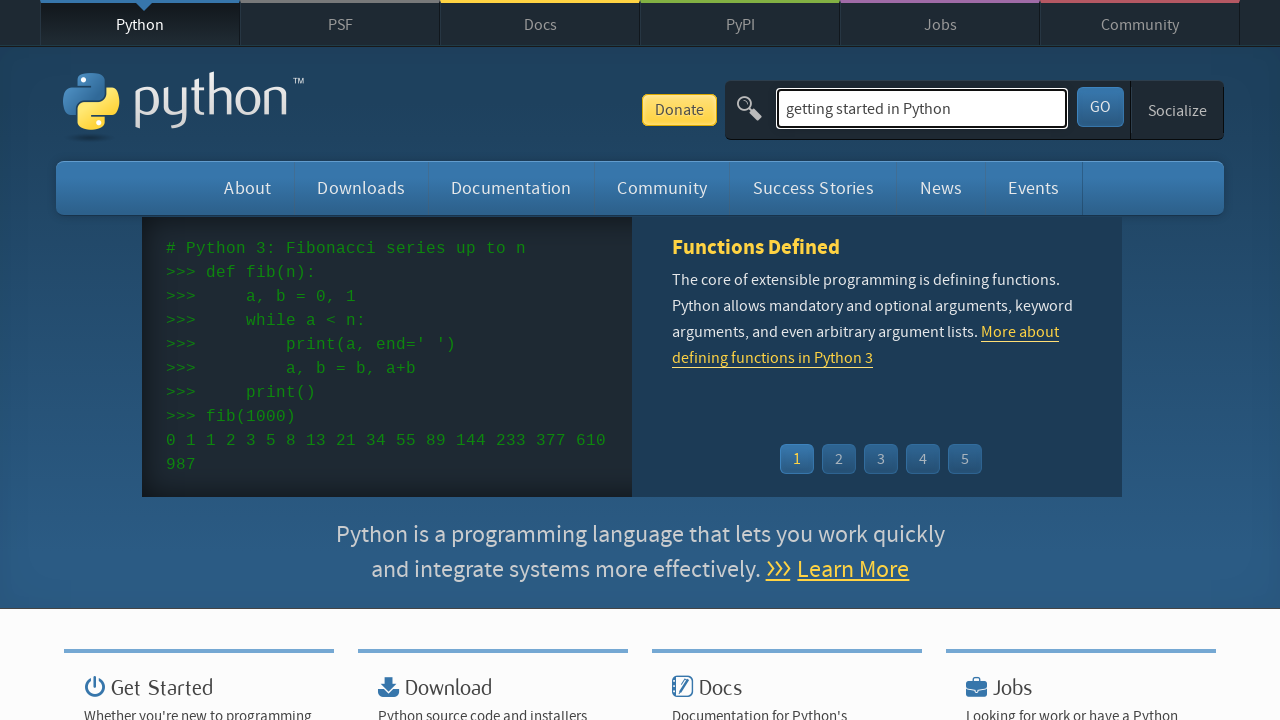

Clicked search button at (1100, 107) on #submit
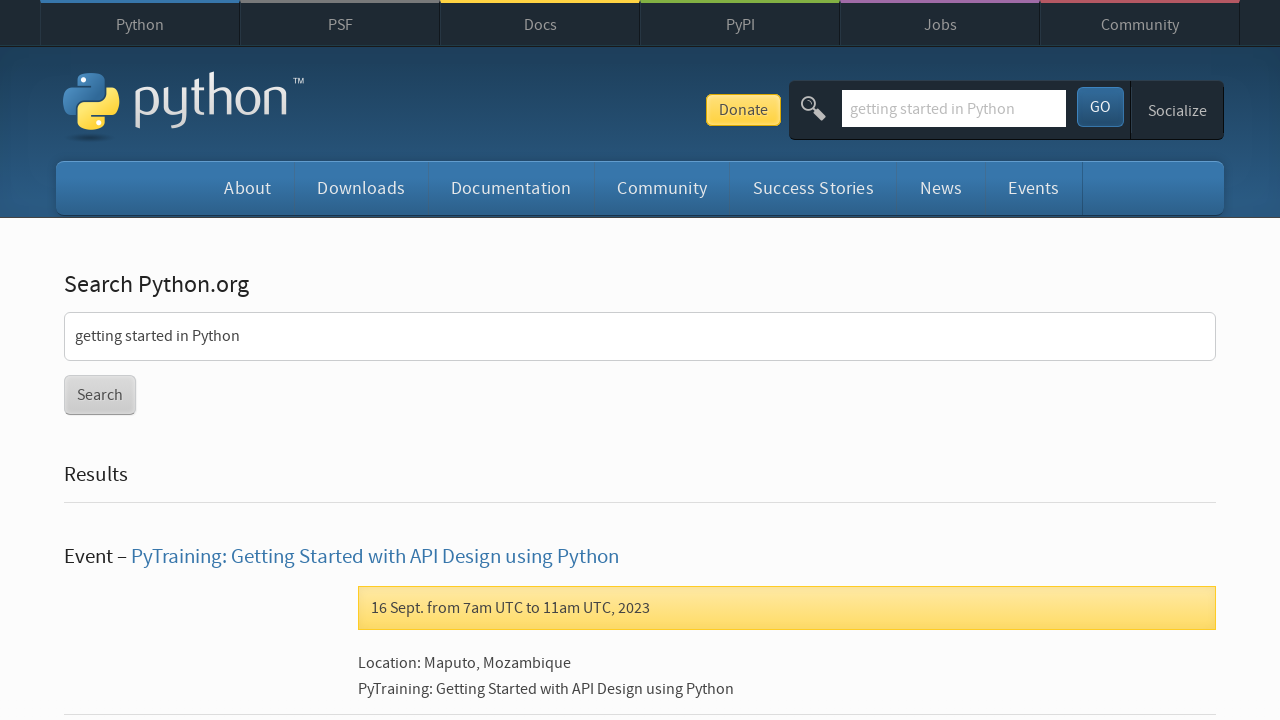

Search results page loaded with correct URL
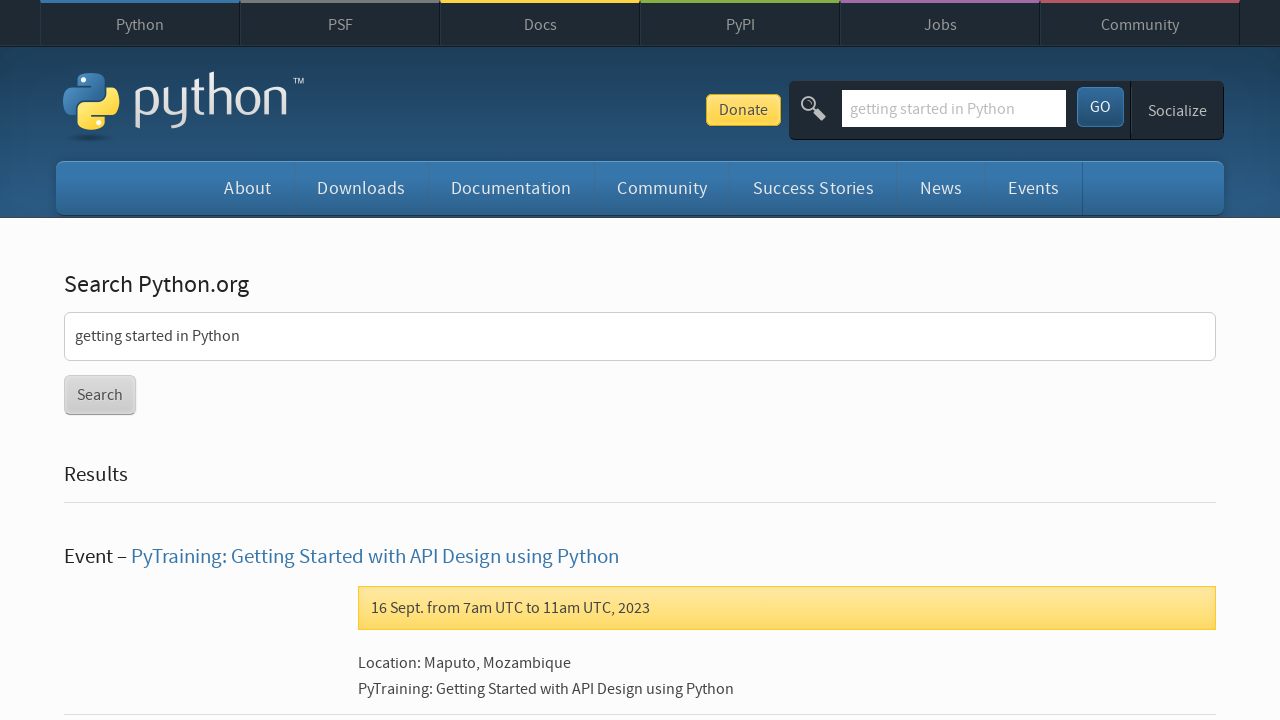

Search results selector loaded
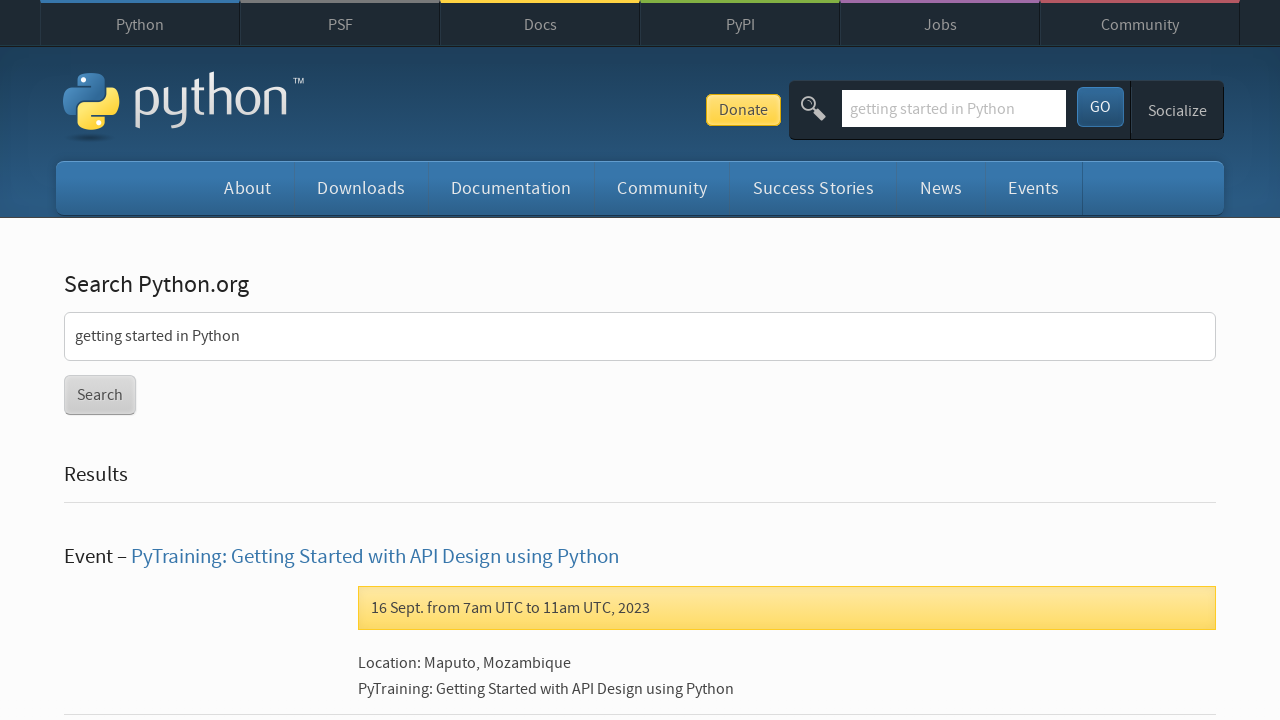

Verified 20 search results are displayed
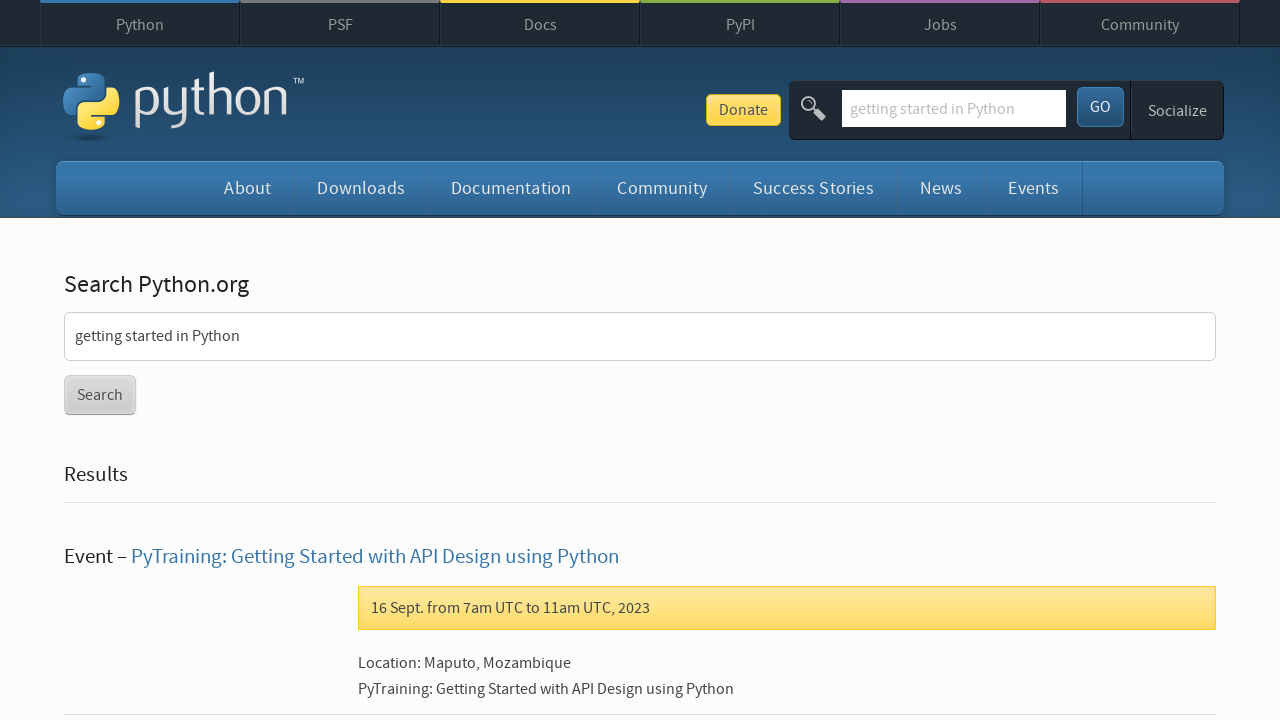

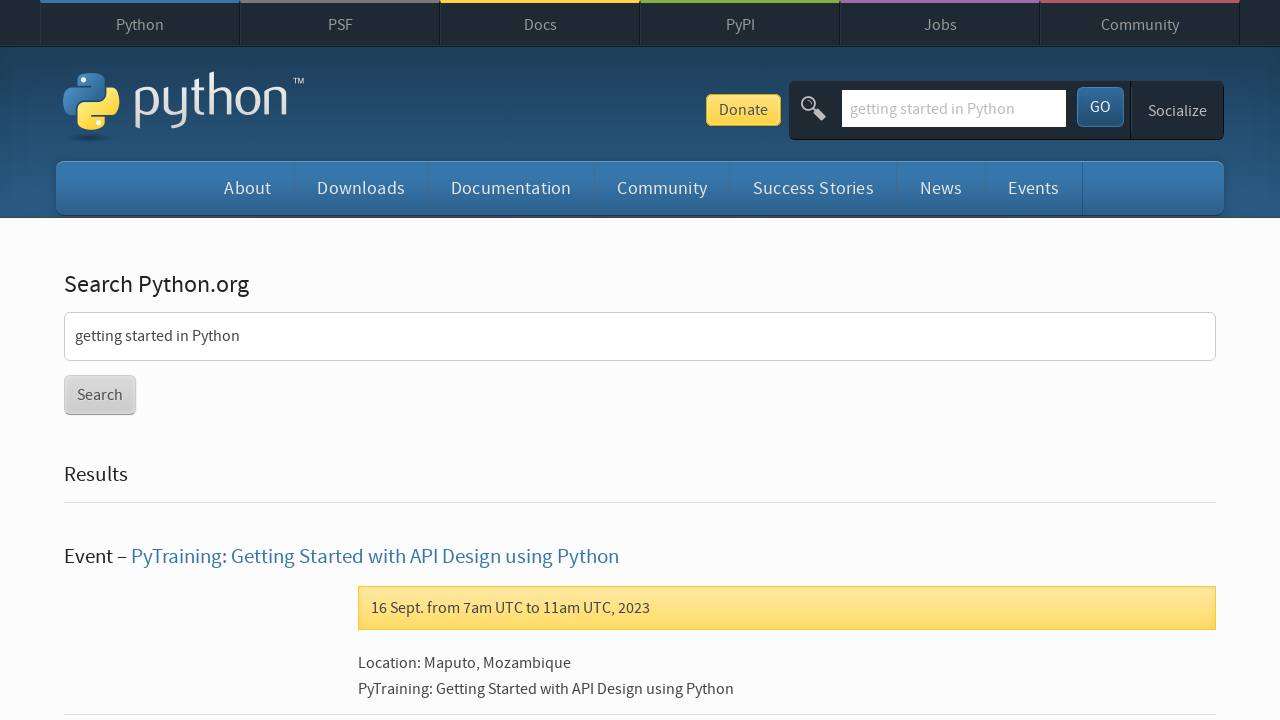